Tests flight search functionality on Hotwire.com by selecting the Flights tab, entering an origin airport (LAX), and entering a destination airport.

Starting URL: https://www.hotwire.com/

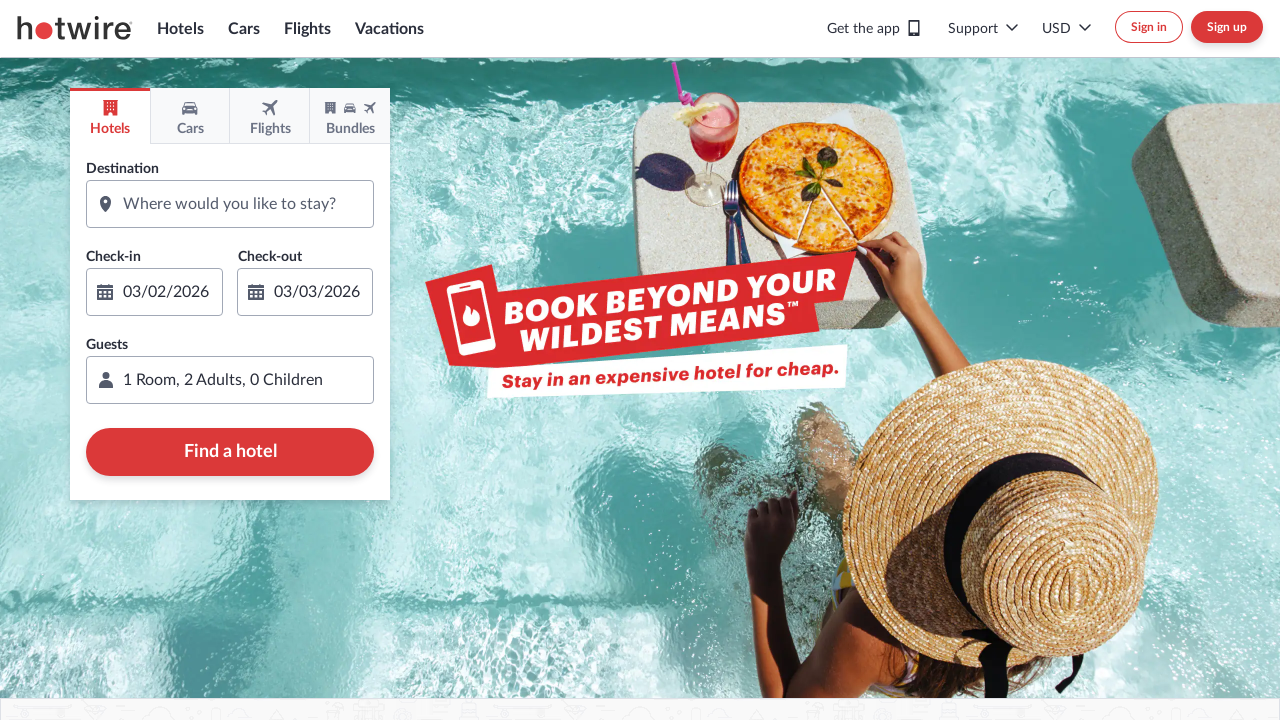

Waited for Flights tab to be available
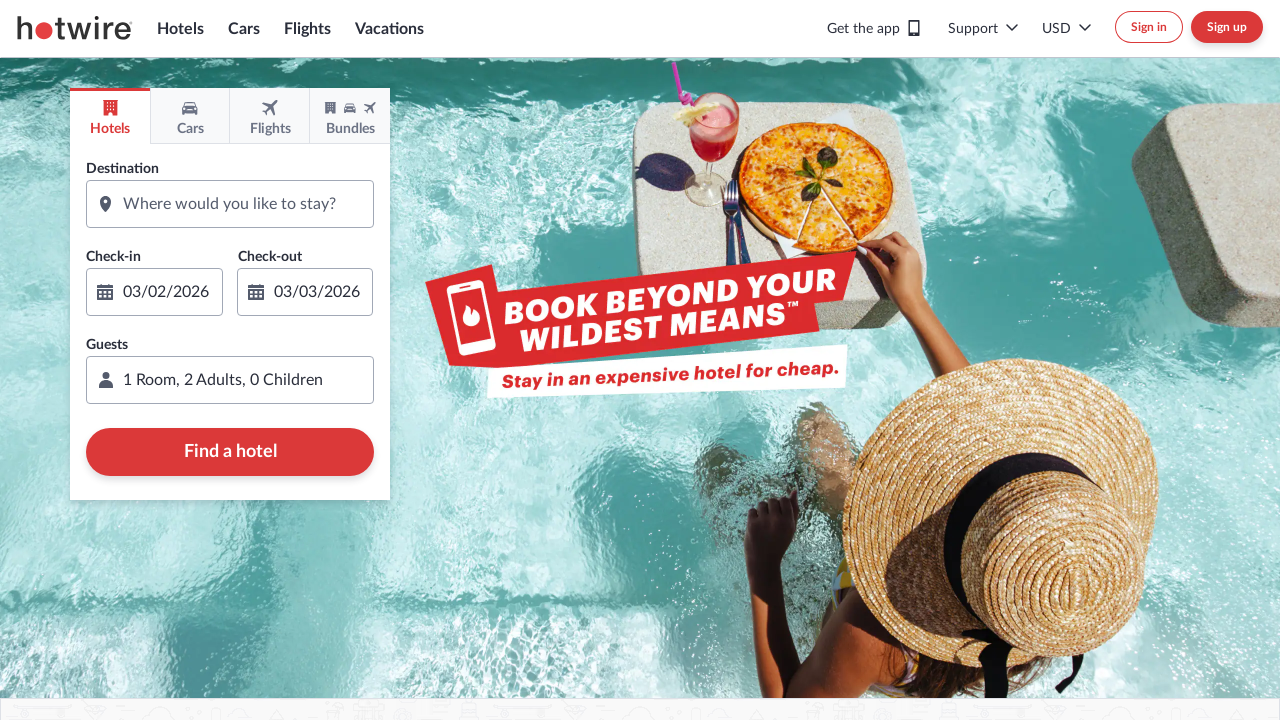

Double-clicked on Flights tab to activate it at (270, 116) on [data-bdd='farefinder-option-flights']
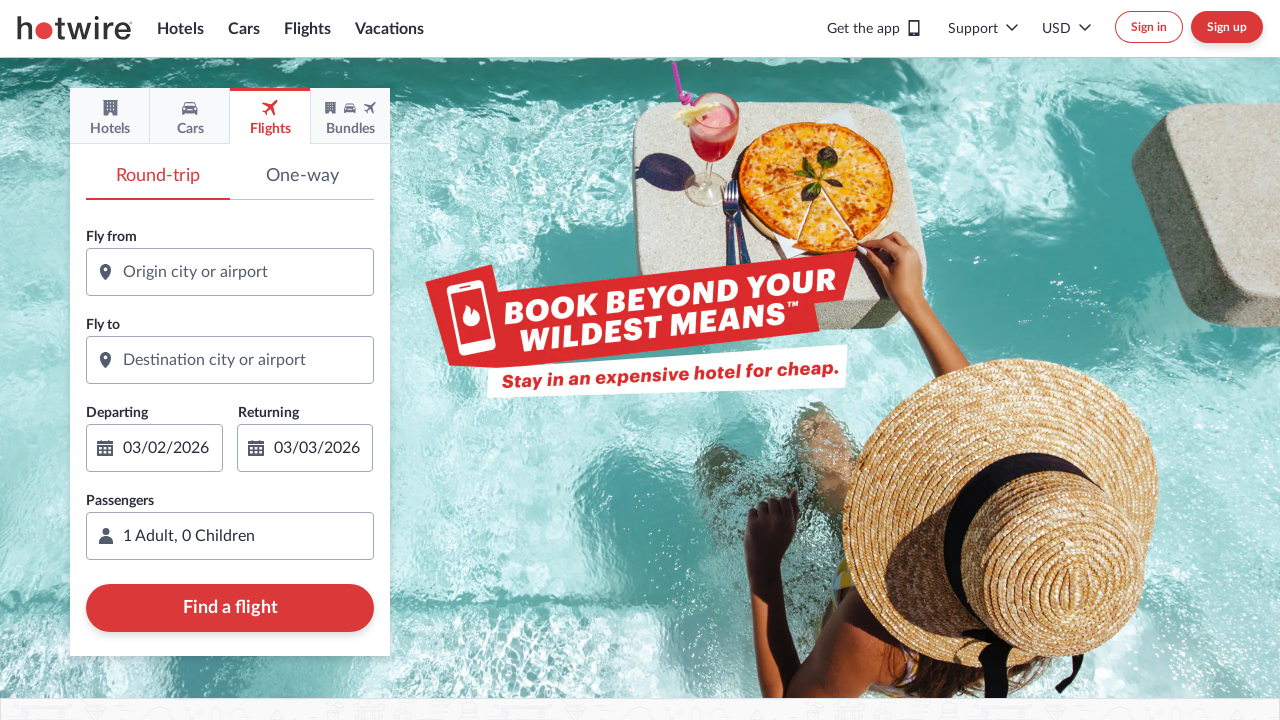

Flight search form loaded and origin input field is visible
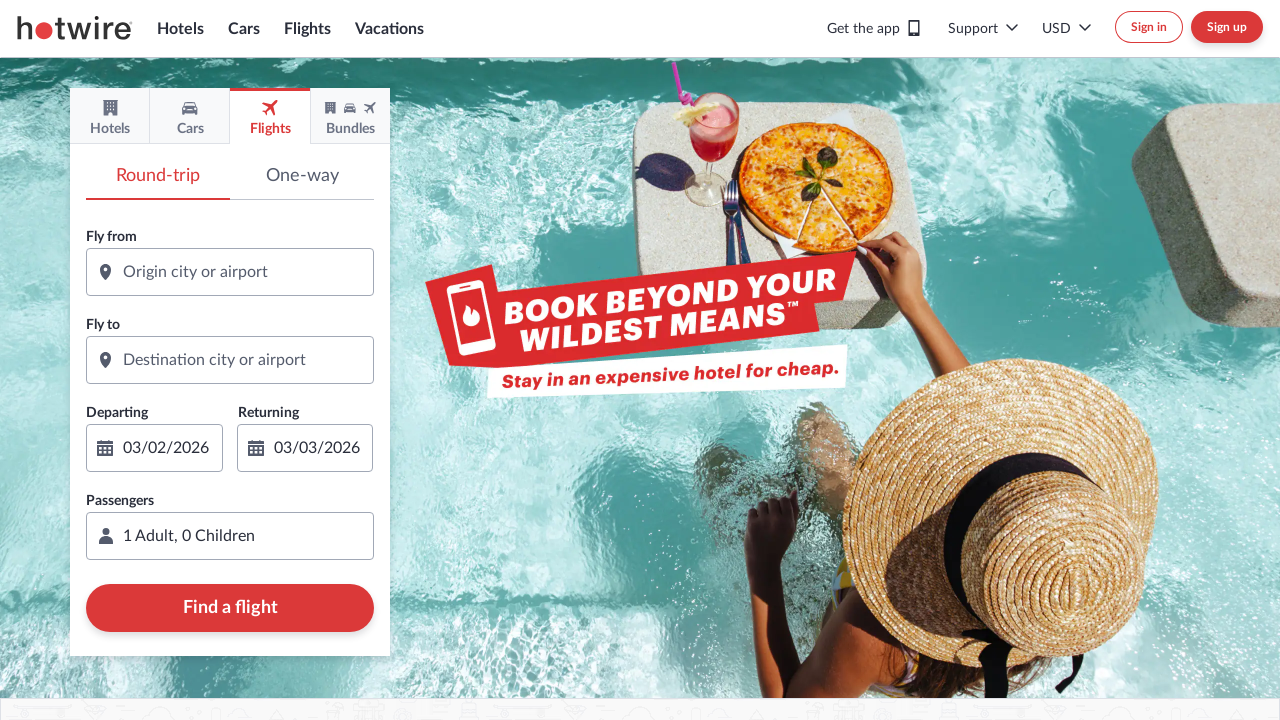

Entered 'LAX' in origin airport field on [data-bdd='farefinder-flight-origin-input']
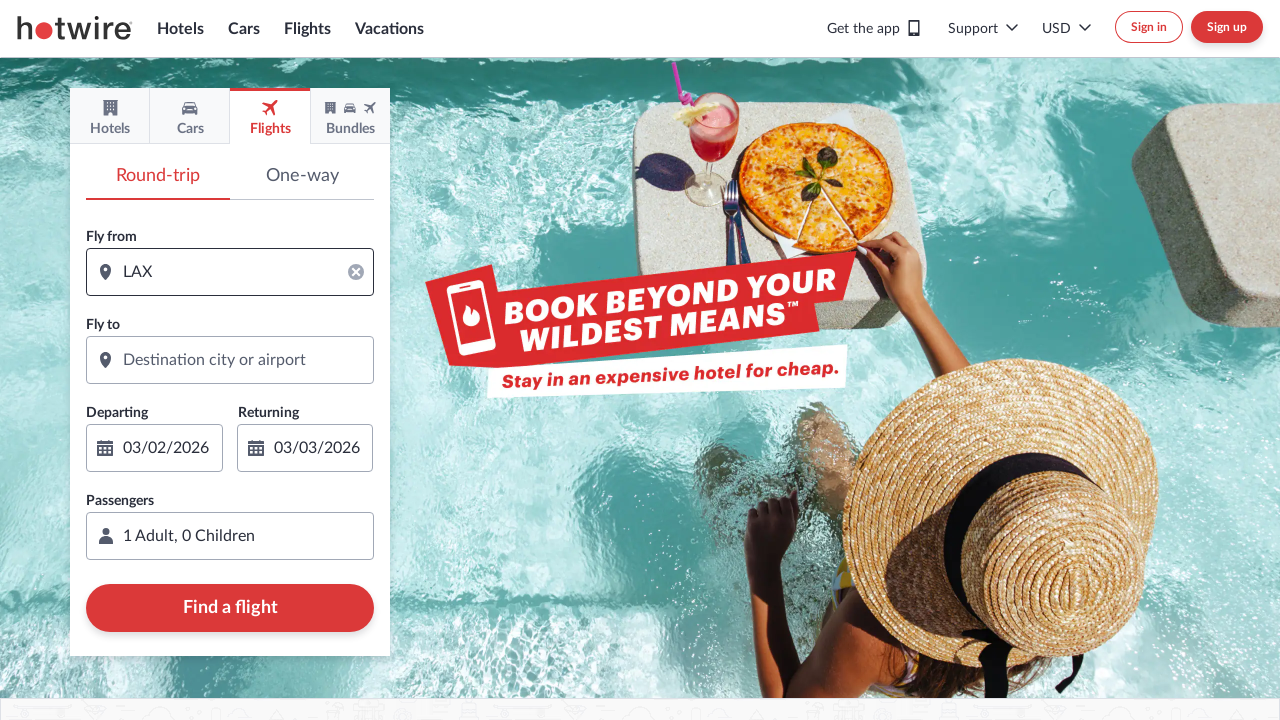

Waited 2 seconds for autocomplete suggestions to load
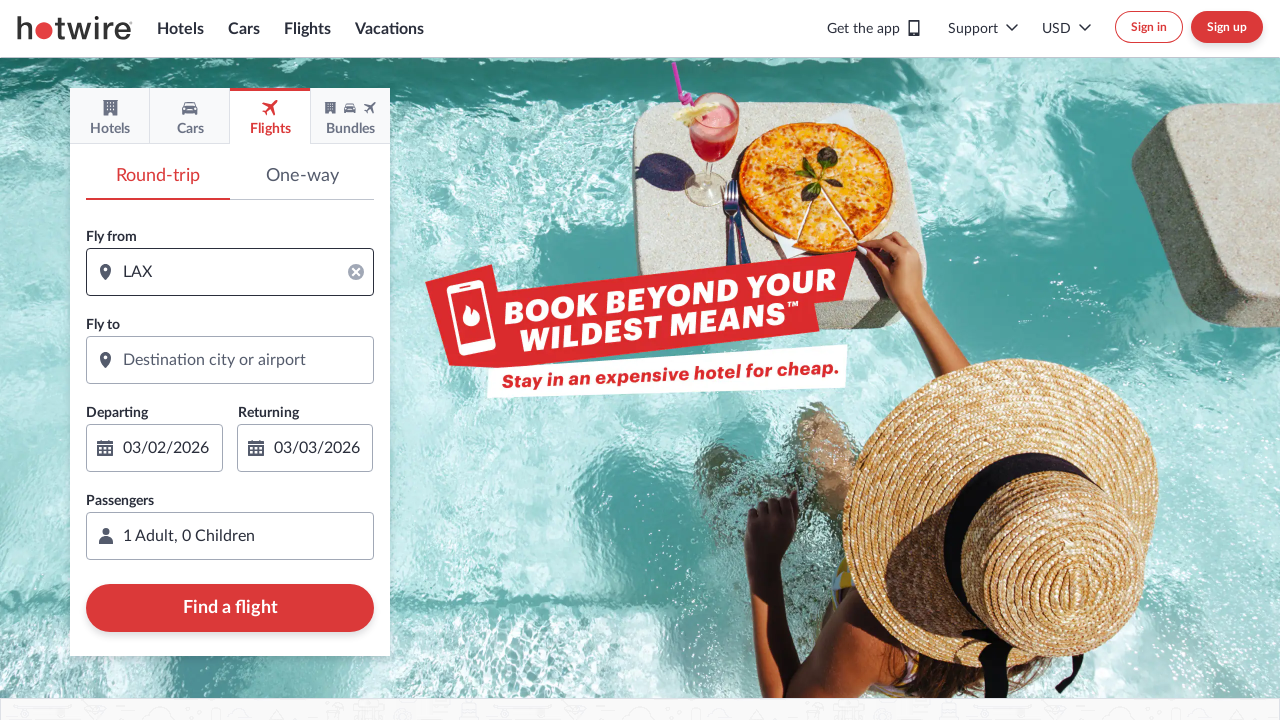

Pressed Enter to select origin airport from autocomplete
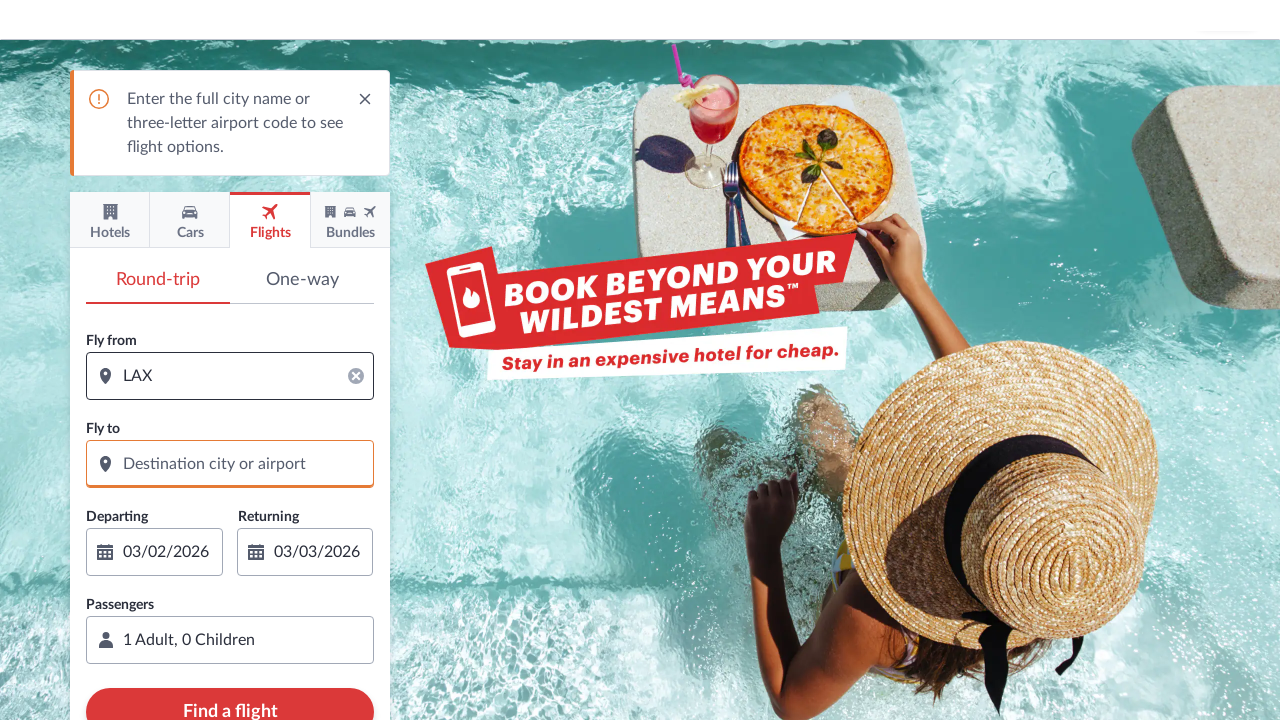

Destination input field is now ready
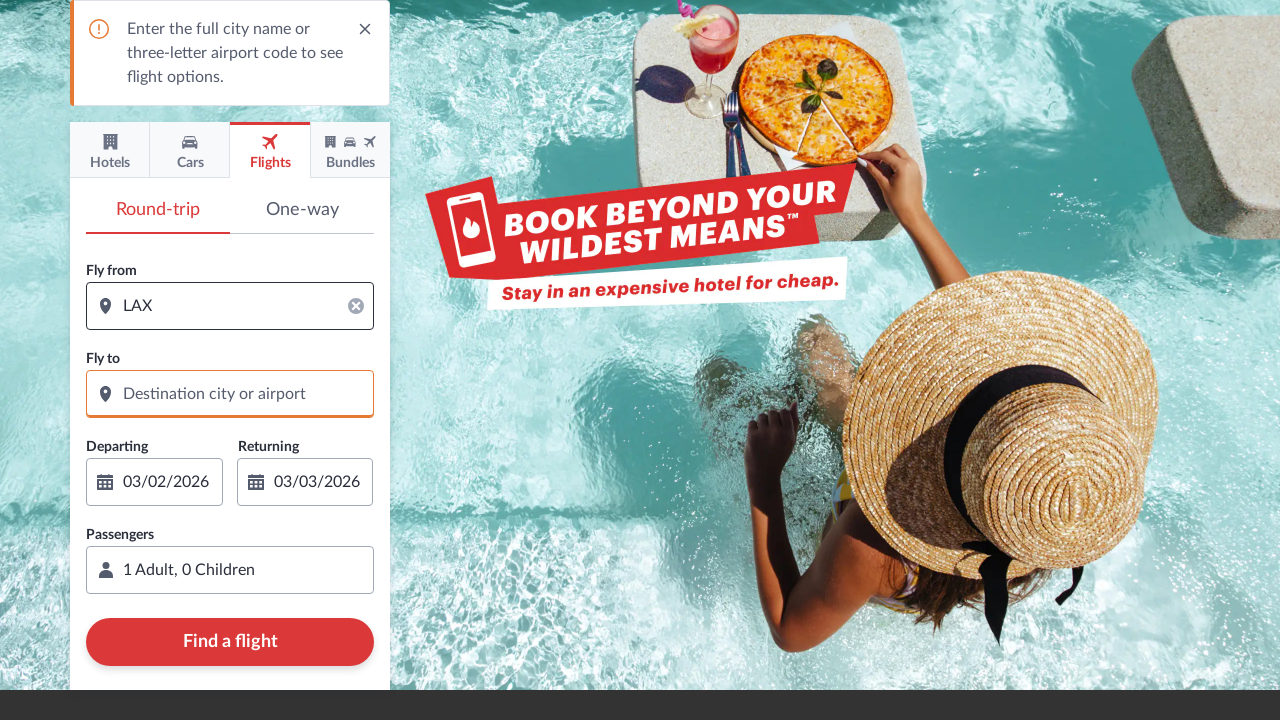

Clicked on destination airport input field at (230, 394) on [data-bdd='farefinder-flight-destination-input']
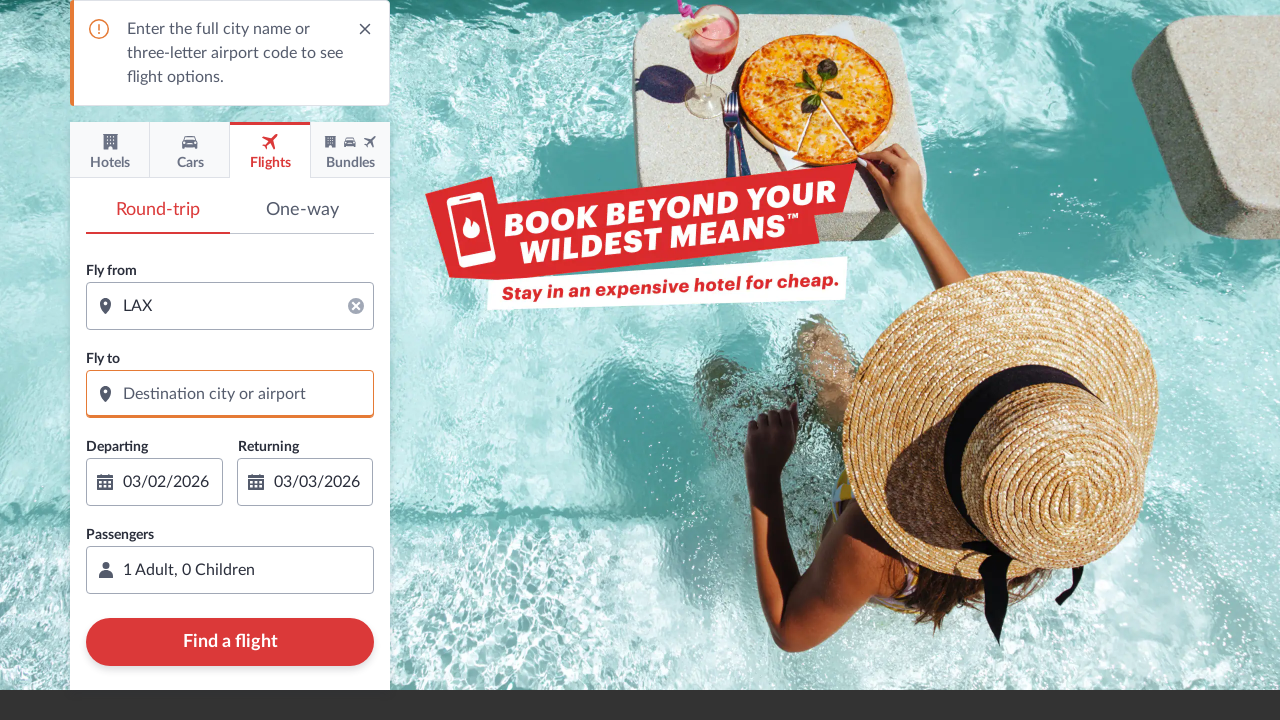

Entered 'Bucharest' in destination airport field on [data-bdd='farefinder-flight-destination-input']
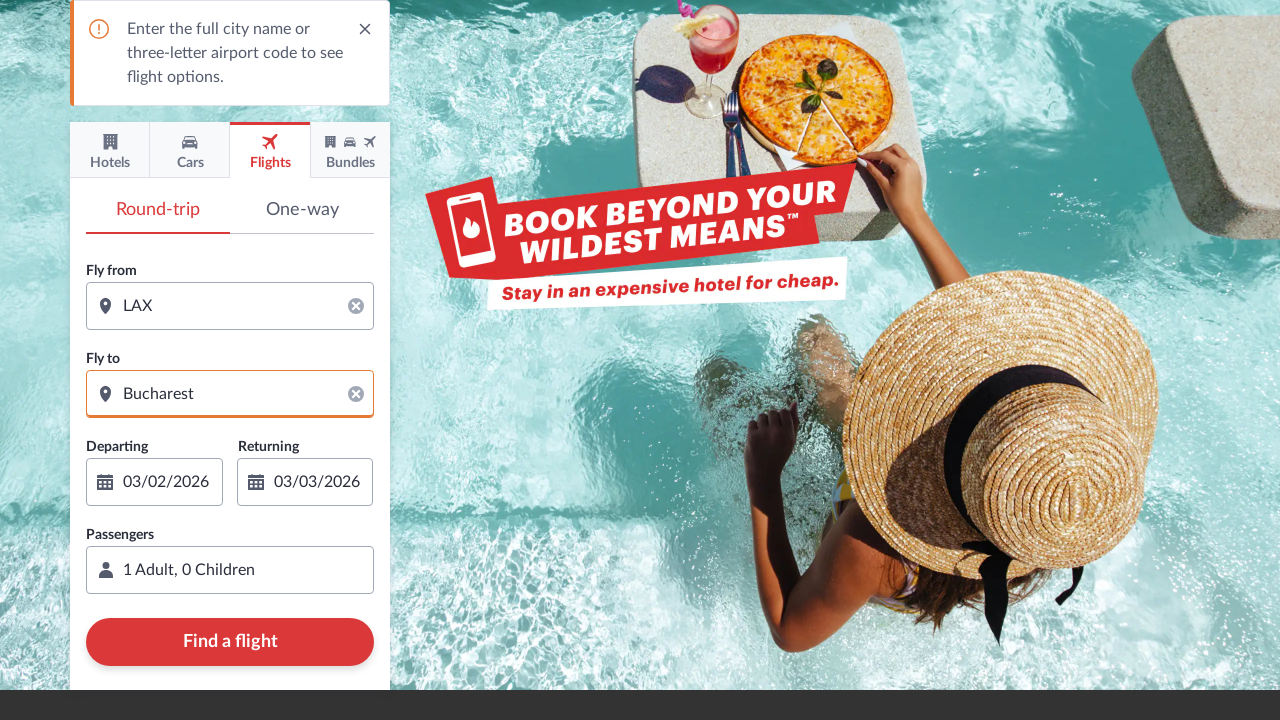

Waited 2 seconds for destination autocomplete suggestions to load
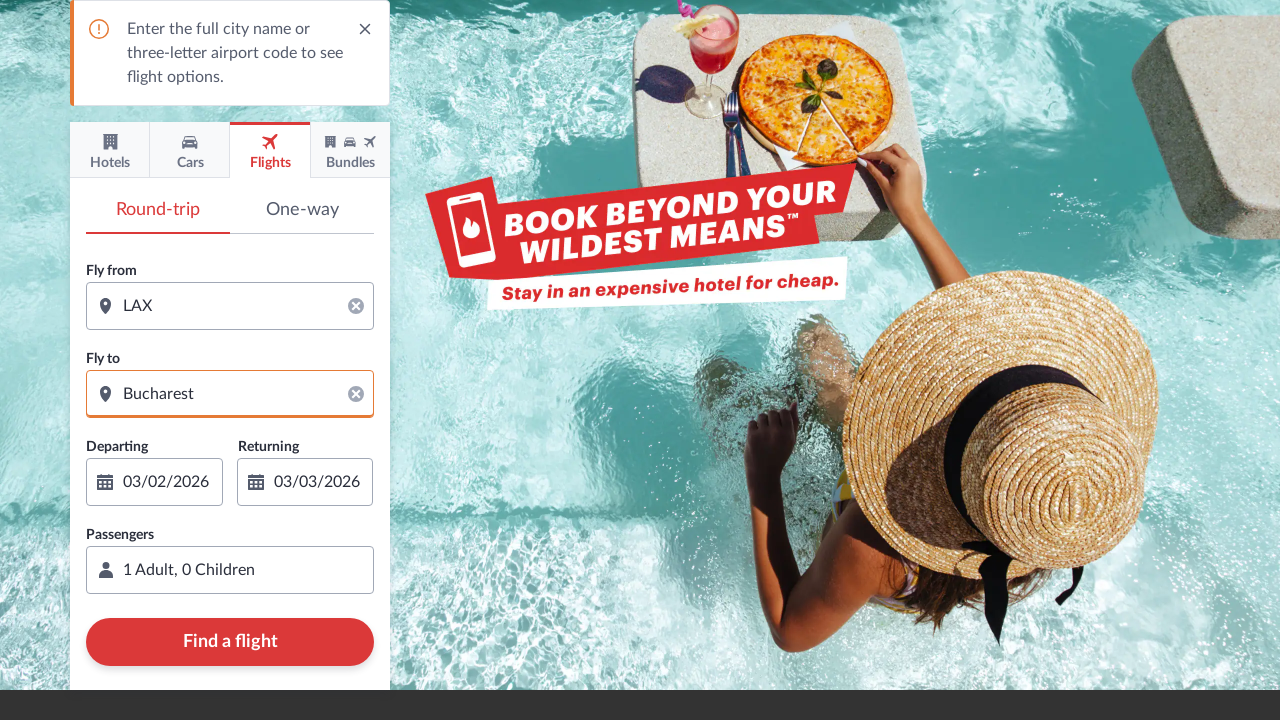

Pressed Enter to select destination airport from autocomplete
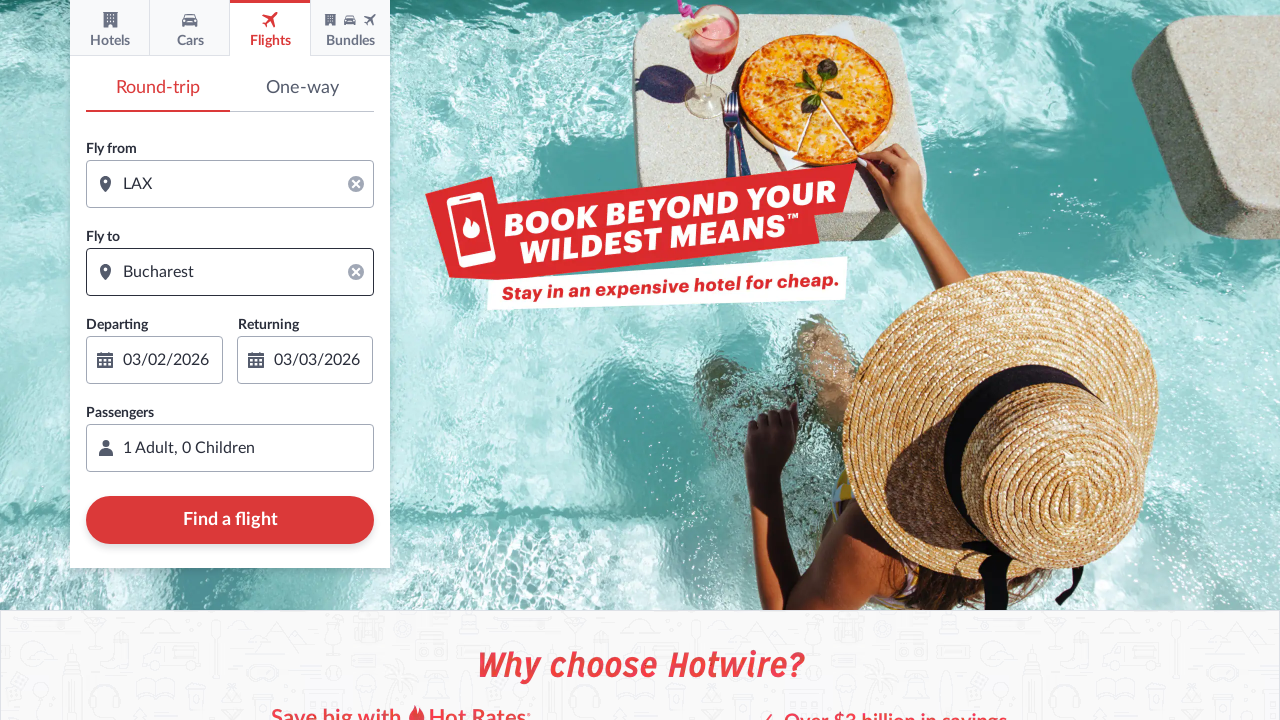

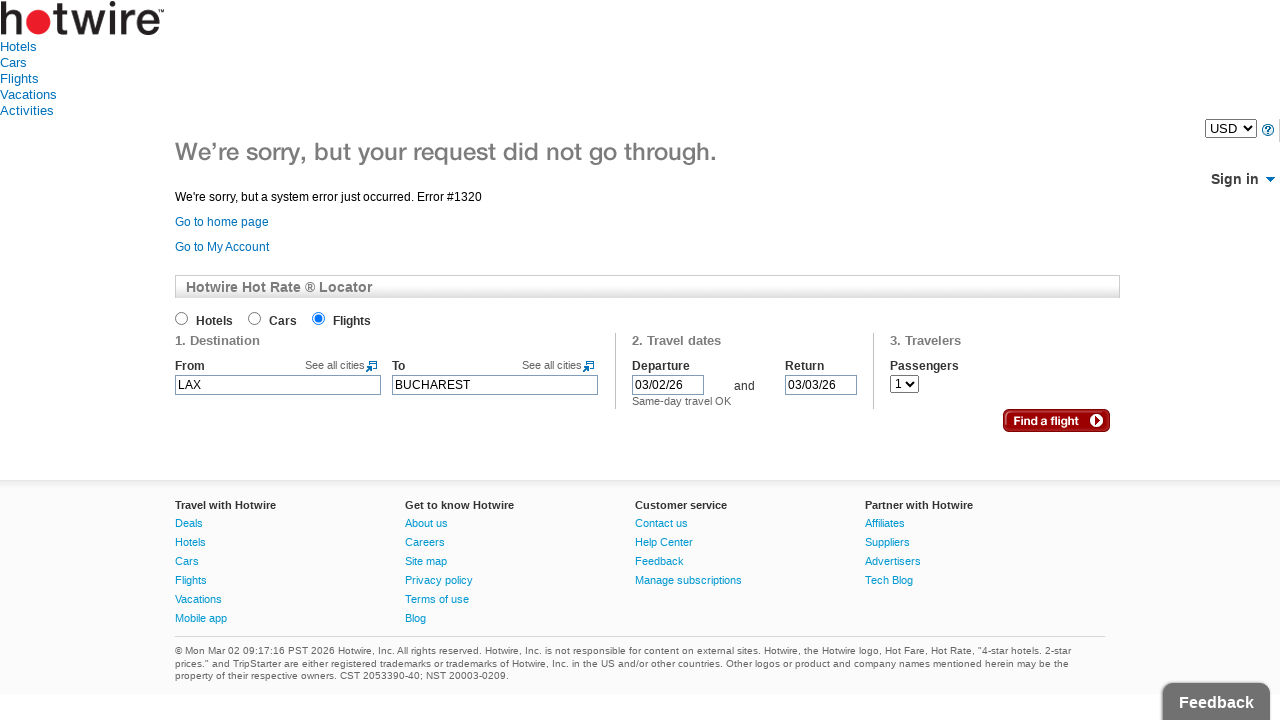